Opens multiple browser windows/tabs by navigating to different websites in new window contexts

Starting URL: https://demo.nopcommerce.com/

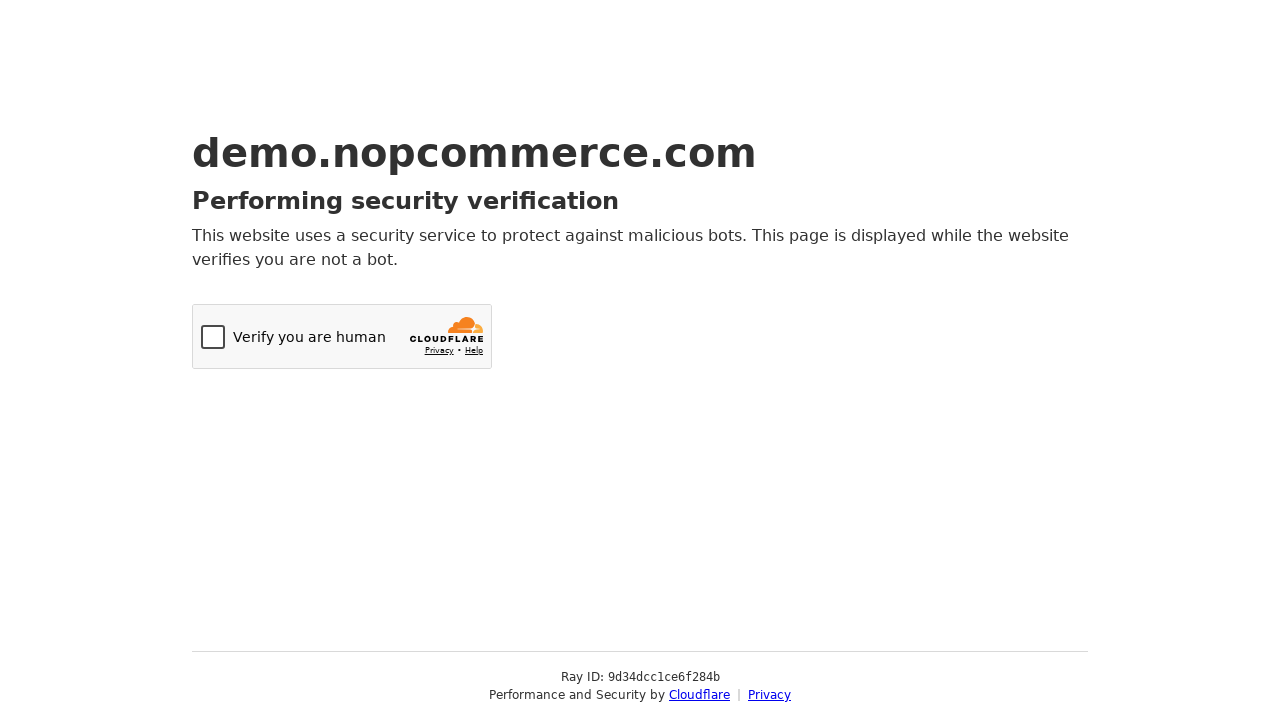

Opened a new page/tab in the browser context
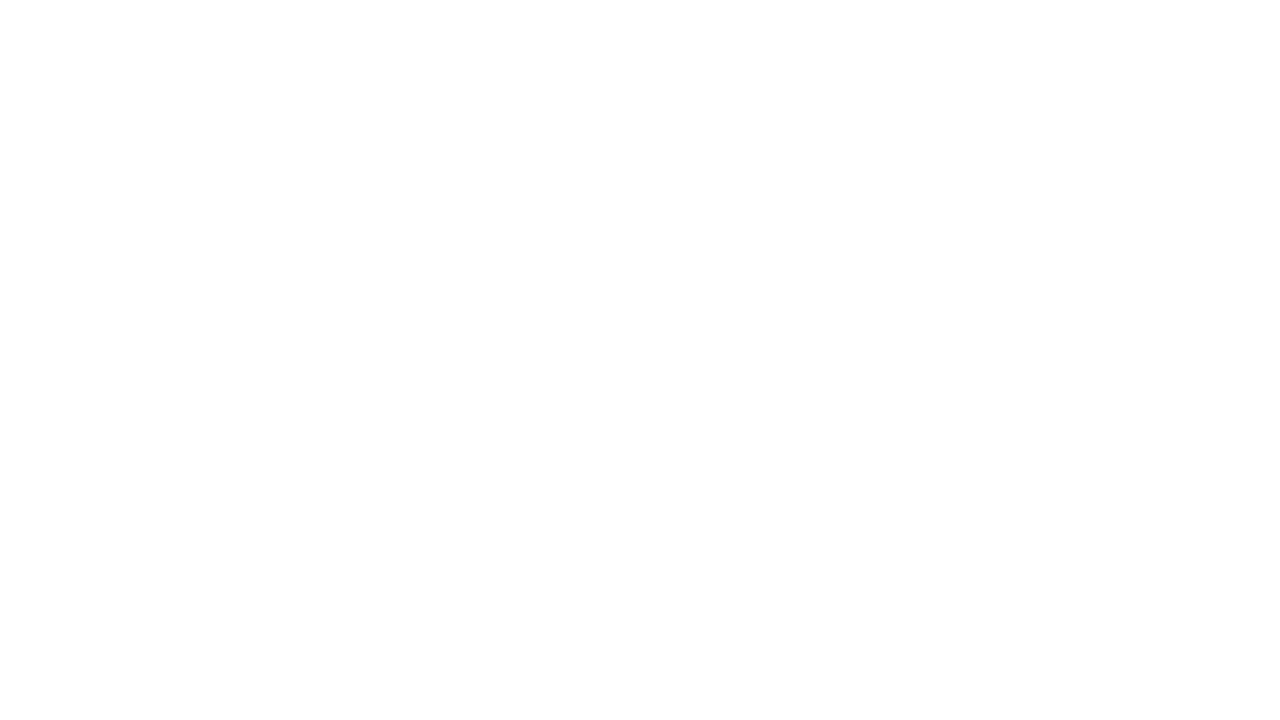

Navigated new tab to https://testautomationpractice.blogspot.com/
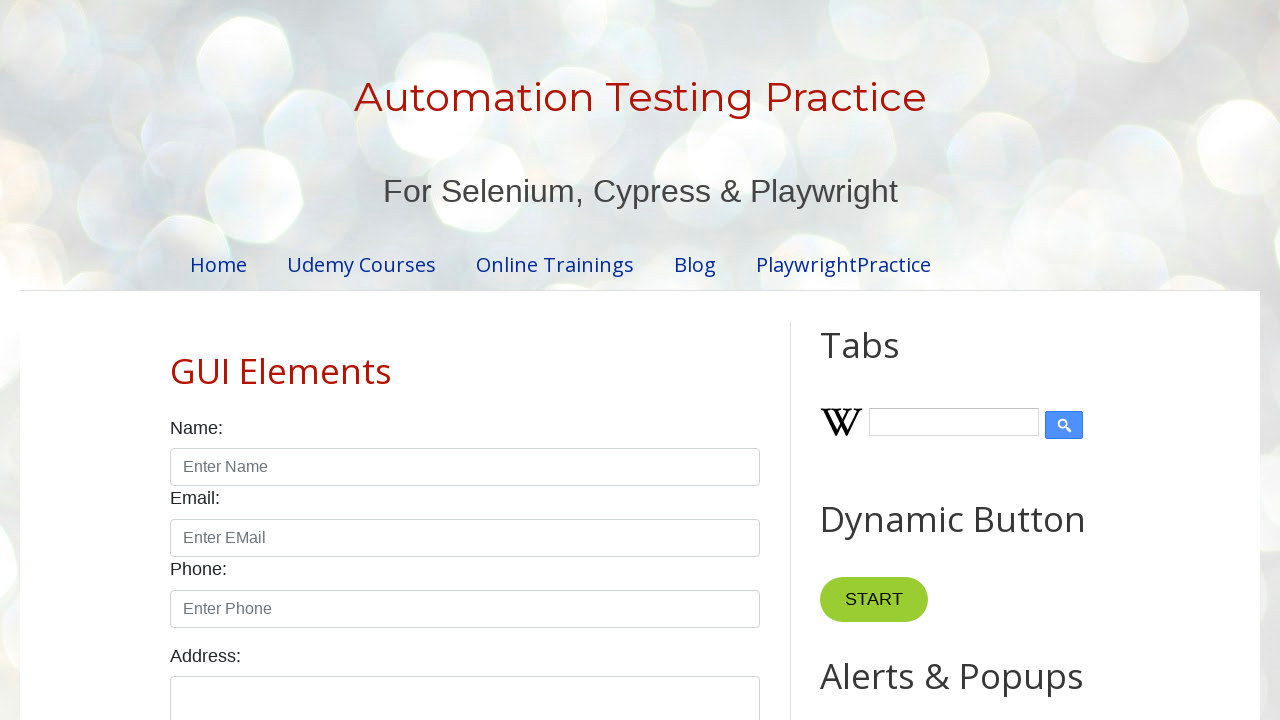

Opened another new page/tab in the browser context
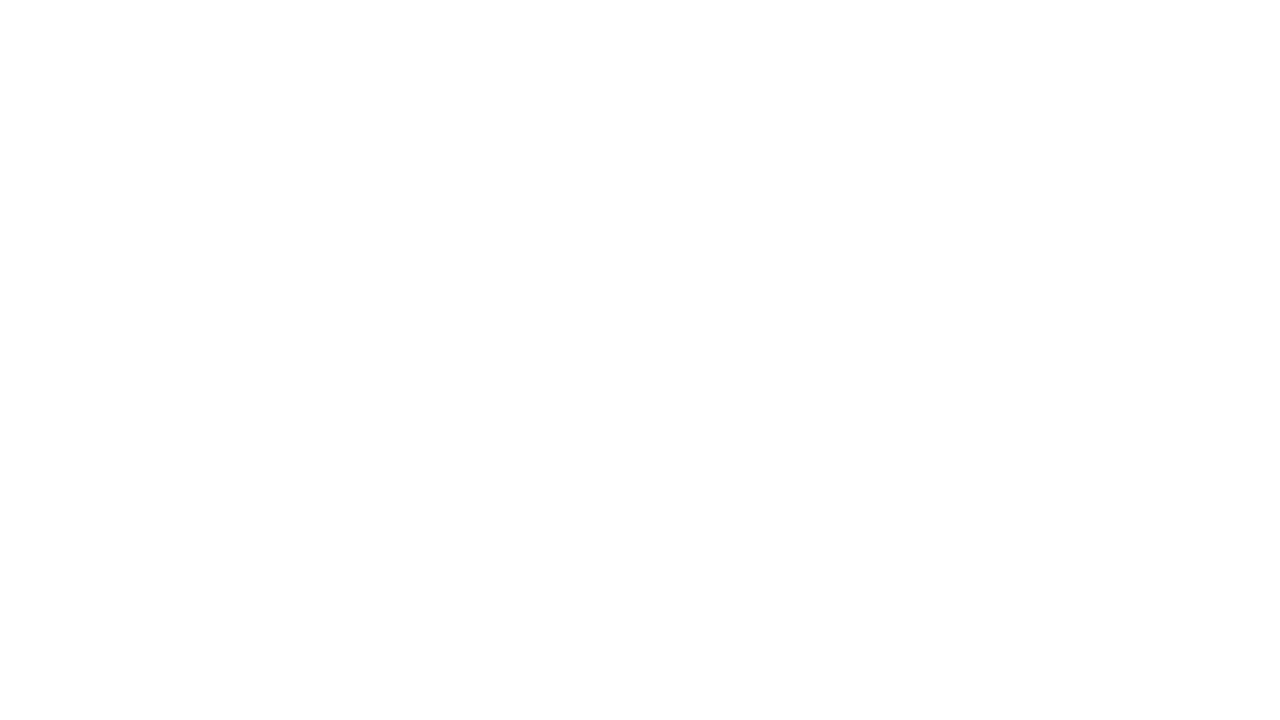

Navigated new window to https://testautomationpractice.blogspot.com/
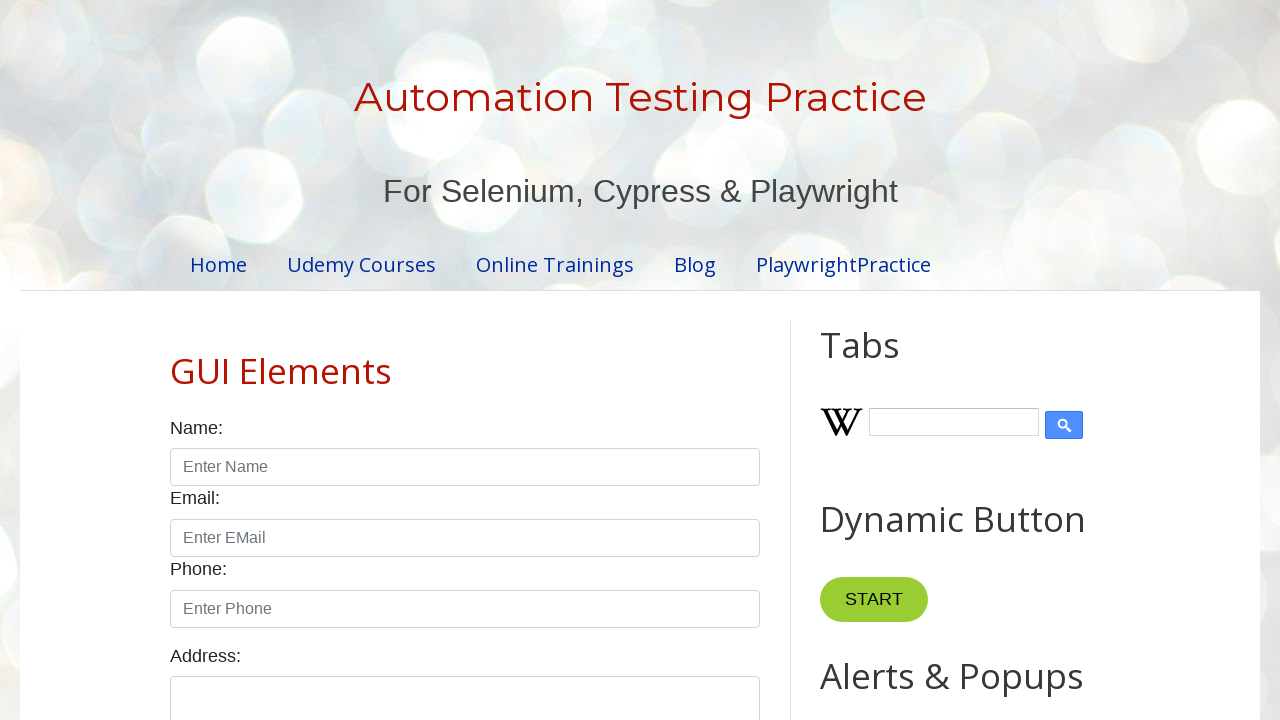

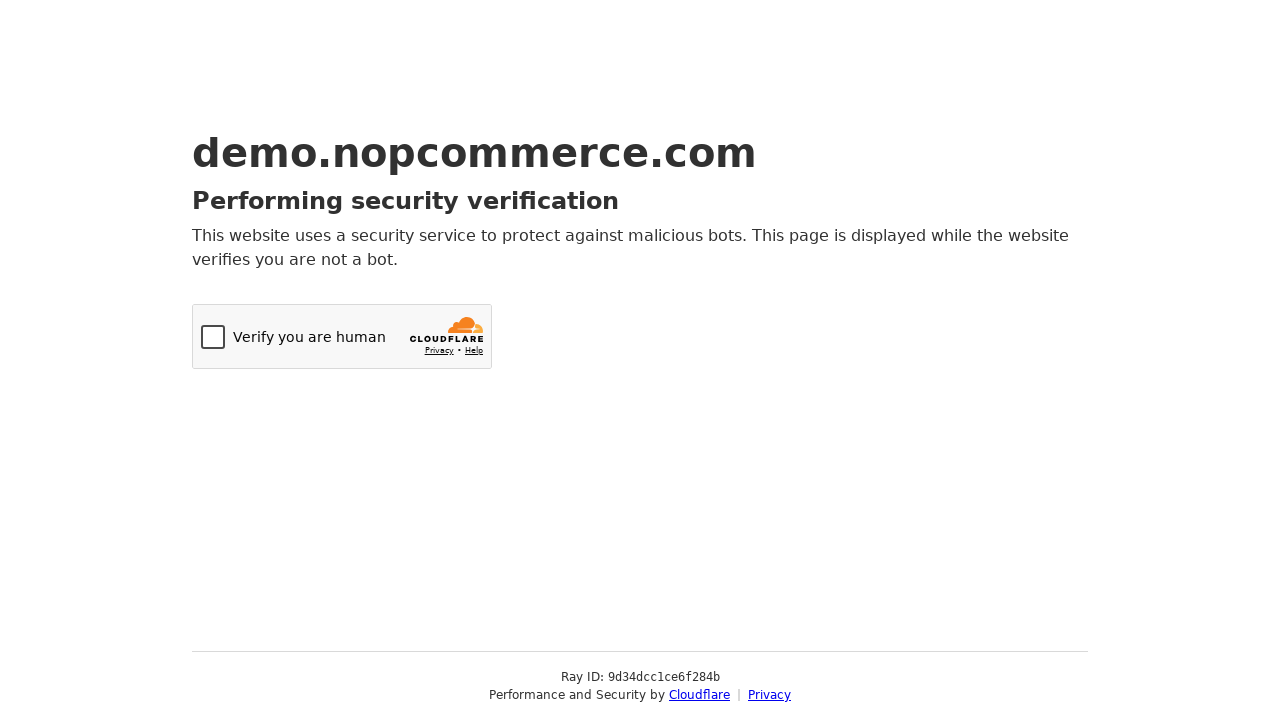